Tests the INMET weather data filtering interface by selecting a product from a dropdown, setting a date filter, and clicking the generate table button to verify the table loads successfully.

Starting URL: https://tempo.inmet.gov.br/

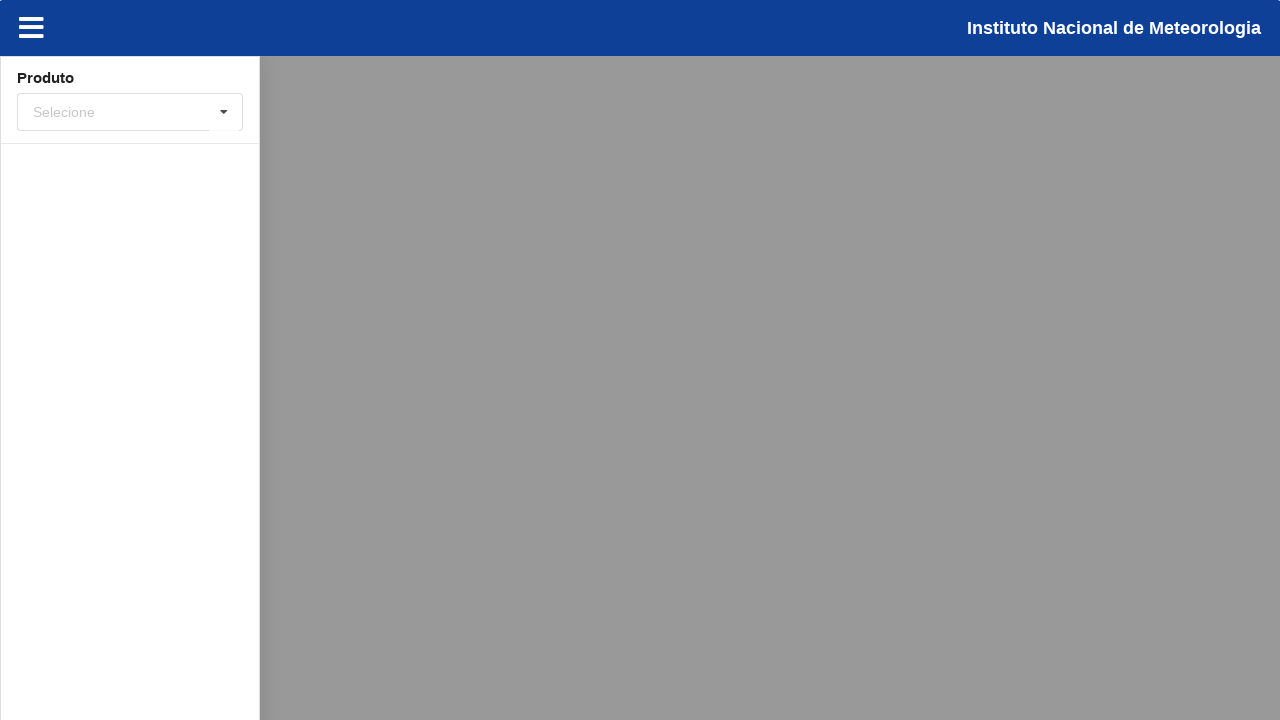

Page fully loaded
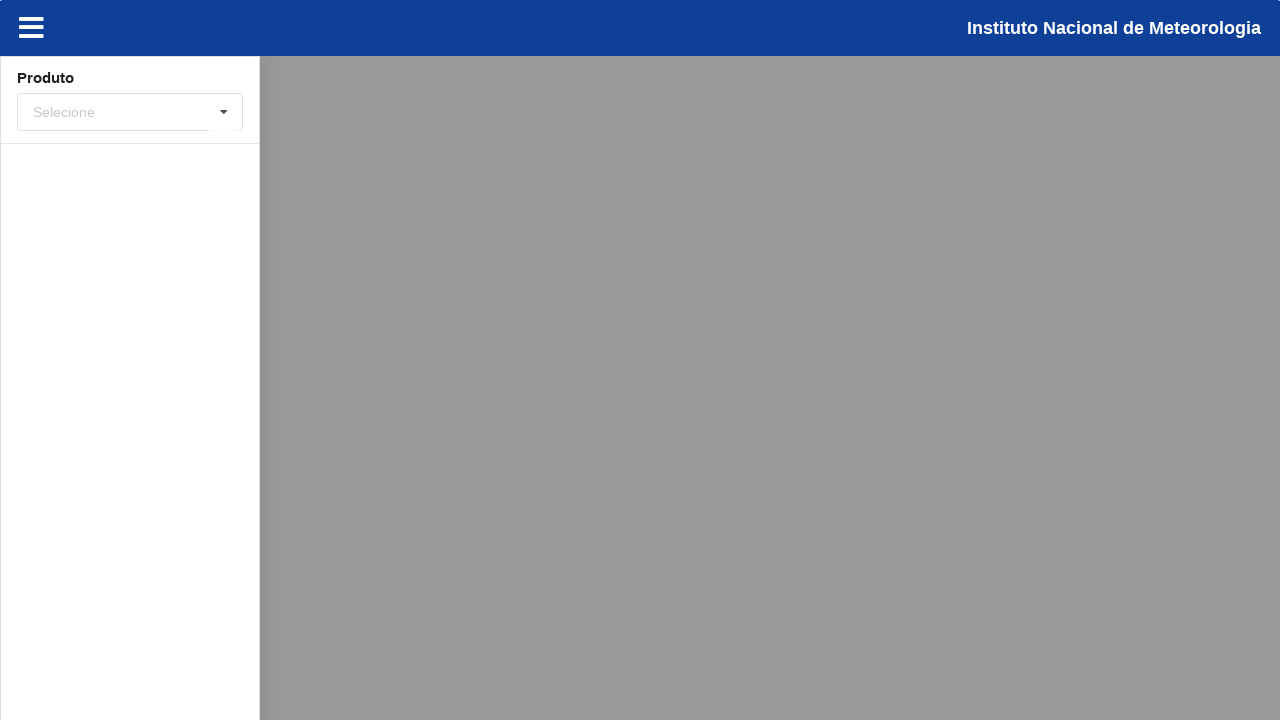

Located all combobox elements on the page
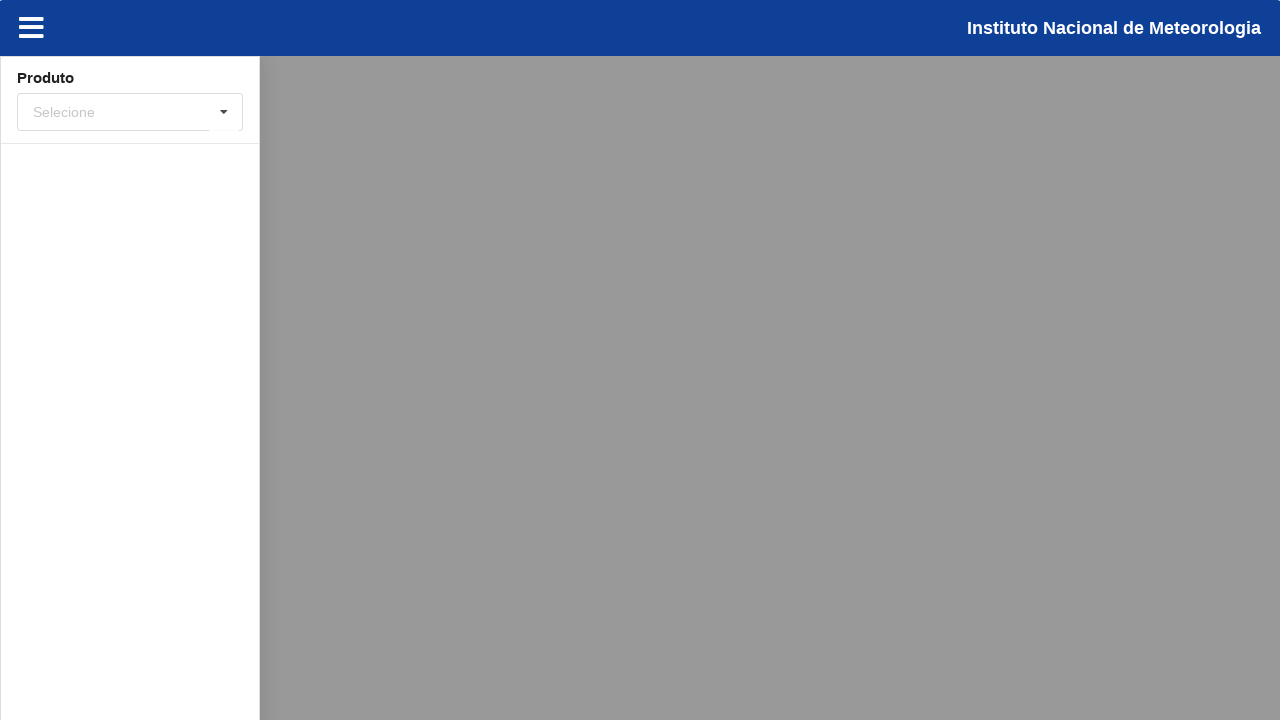

Clicked product dropdown containing 'Condições de Tempo Registradas nas Capitais' at (130, 112) on internal:role=combobox >> nth=0
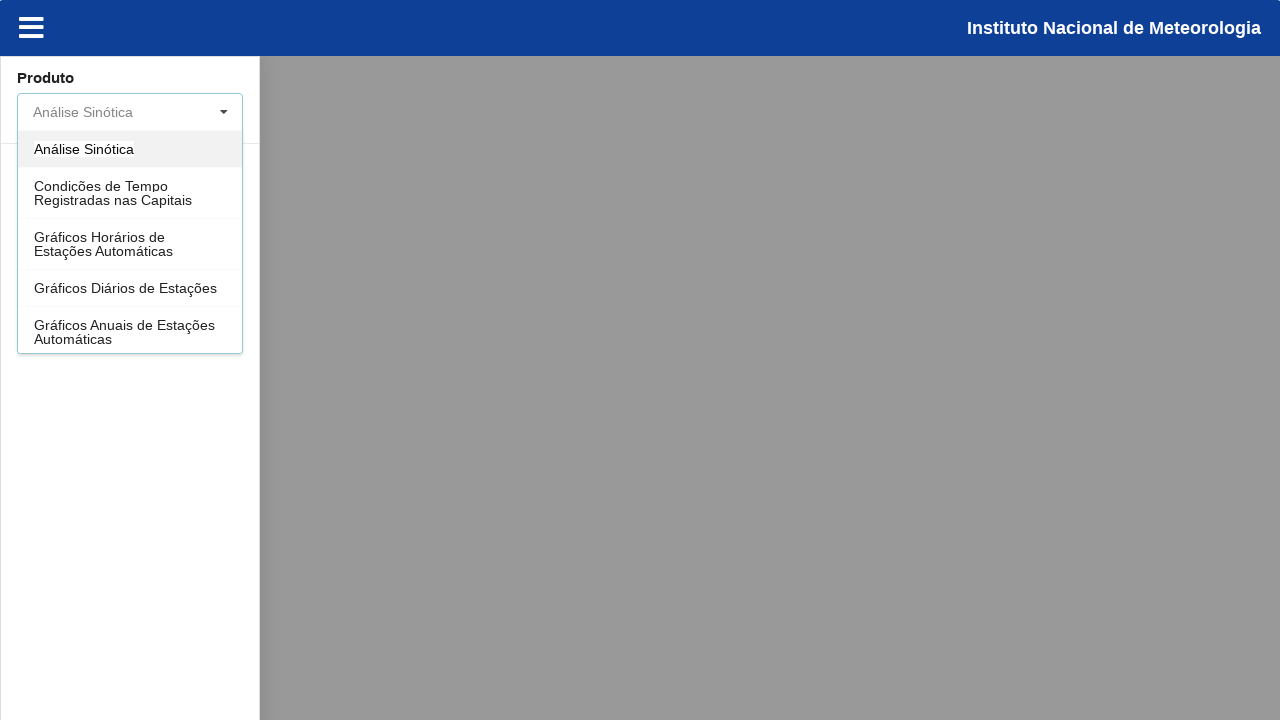

Located product option in dropdown menu
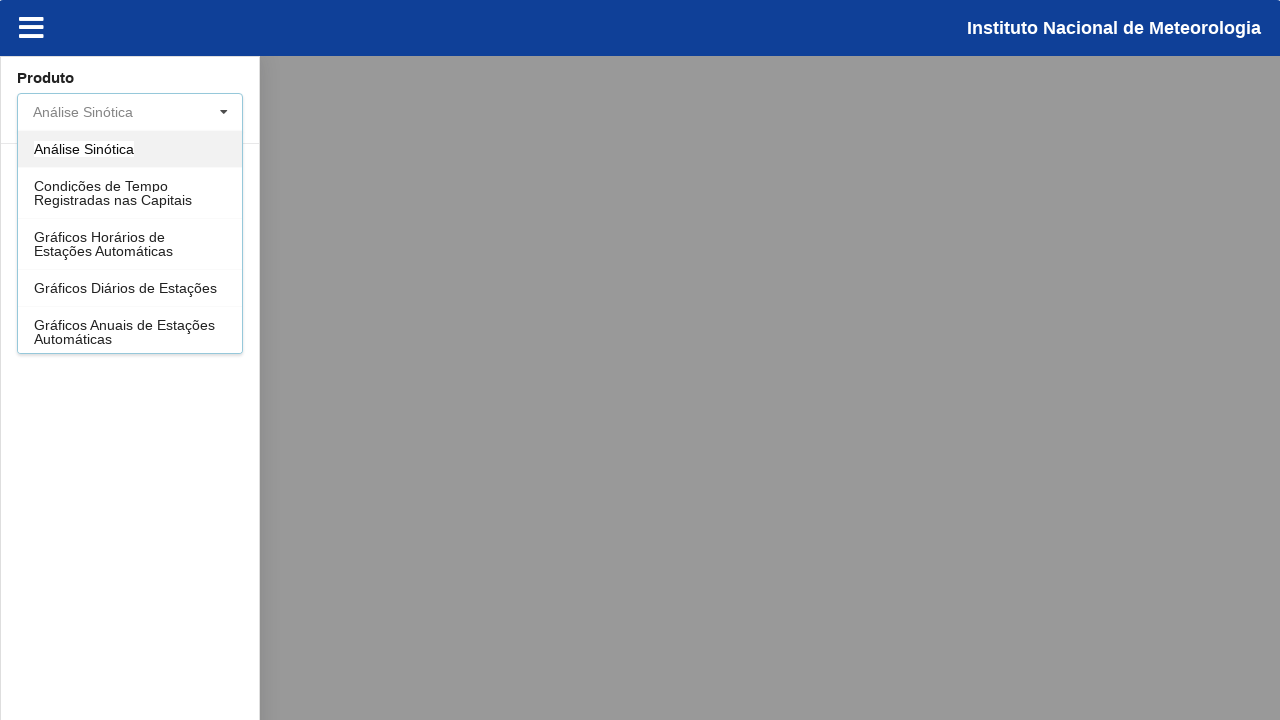

Selected product 'Condições de Tempo Registradas nas Capitais' from dropdown at (101, 186) on internal:text="Condi\u00e7\u00f5es de Tempo Registradas nas Capitais"i >> nth=0
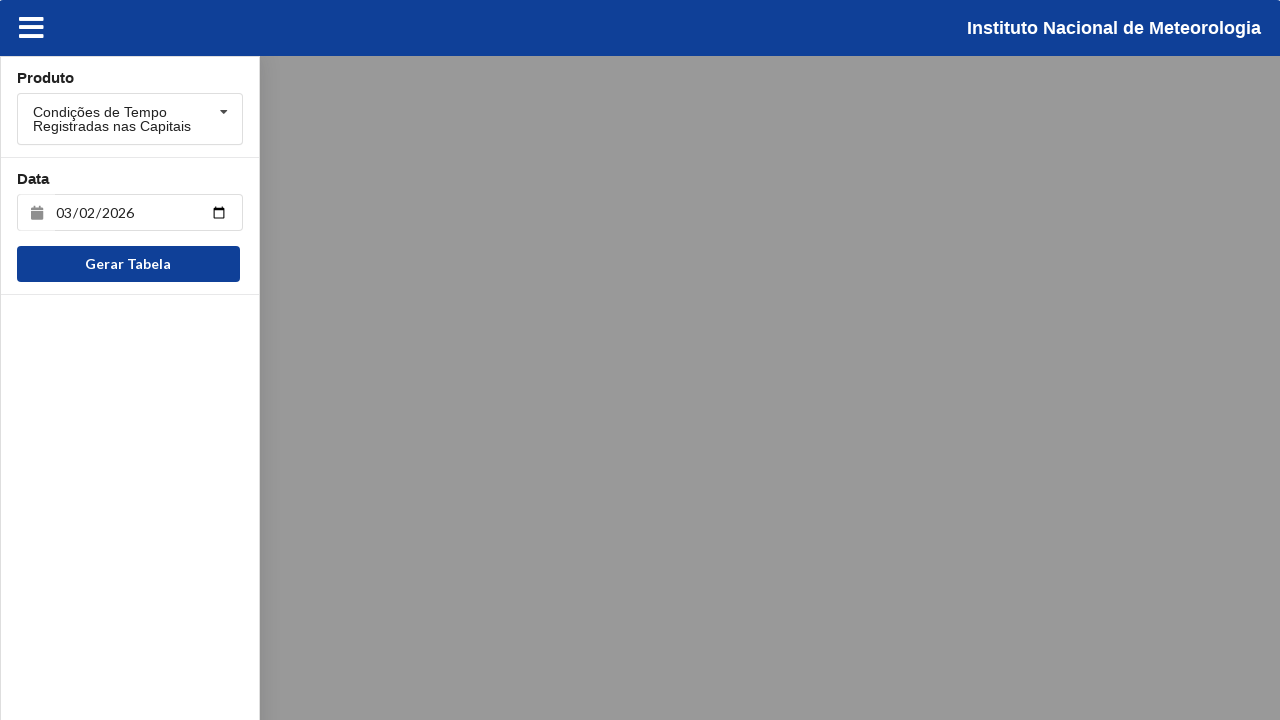

Located date input field
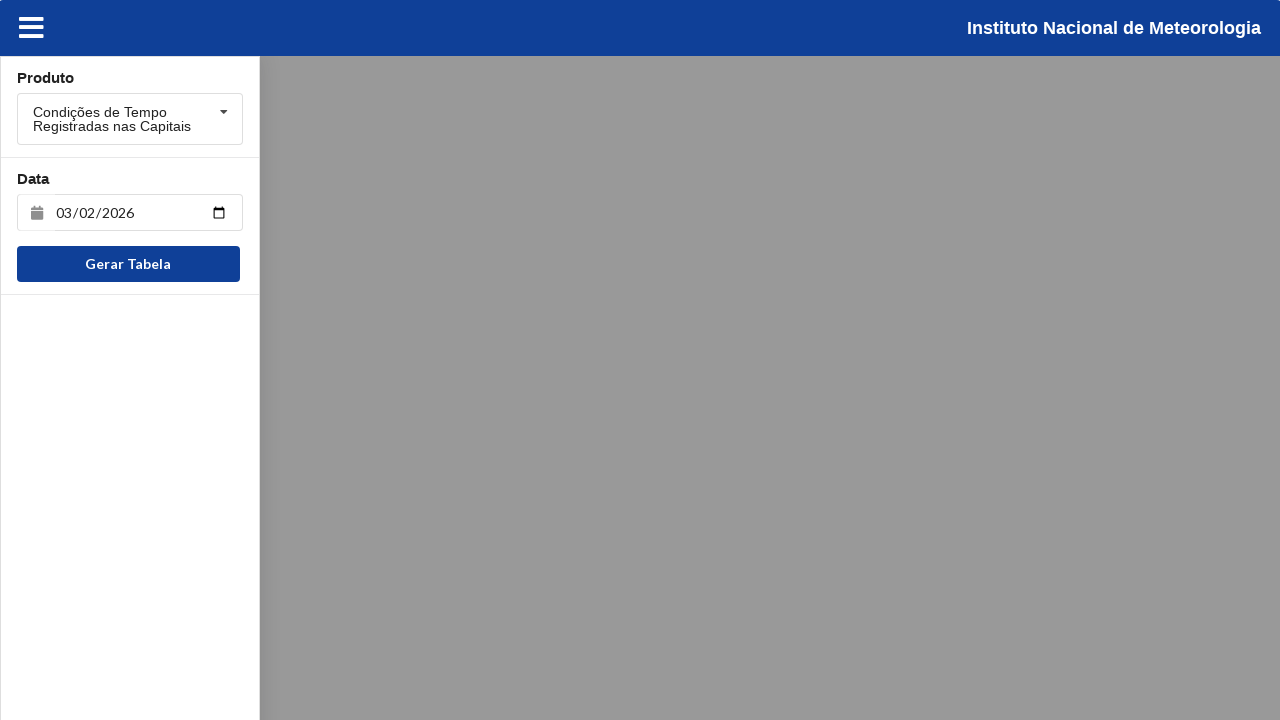

Entered date '2024-03-15' in date field on input[type='date'] >> nth=0
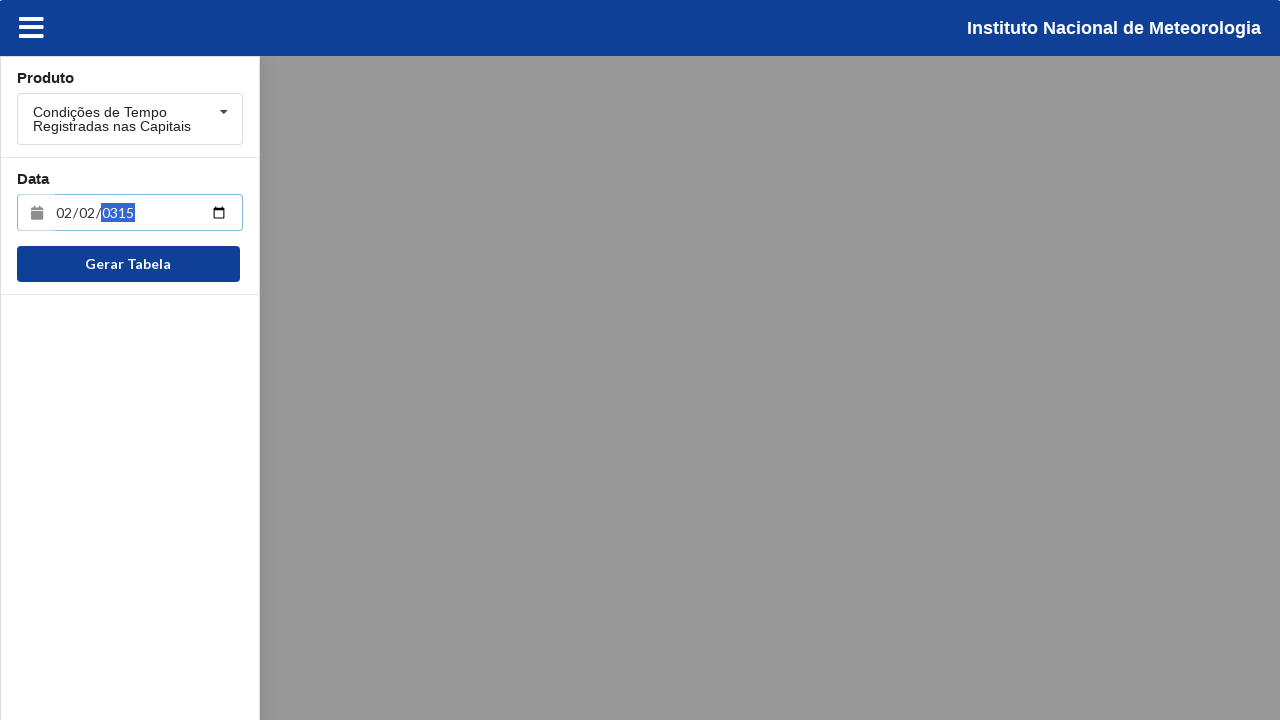

Located all buttons on the page
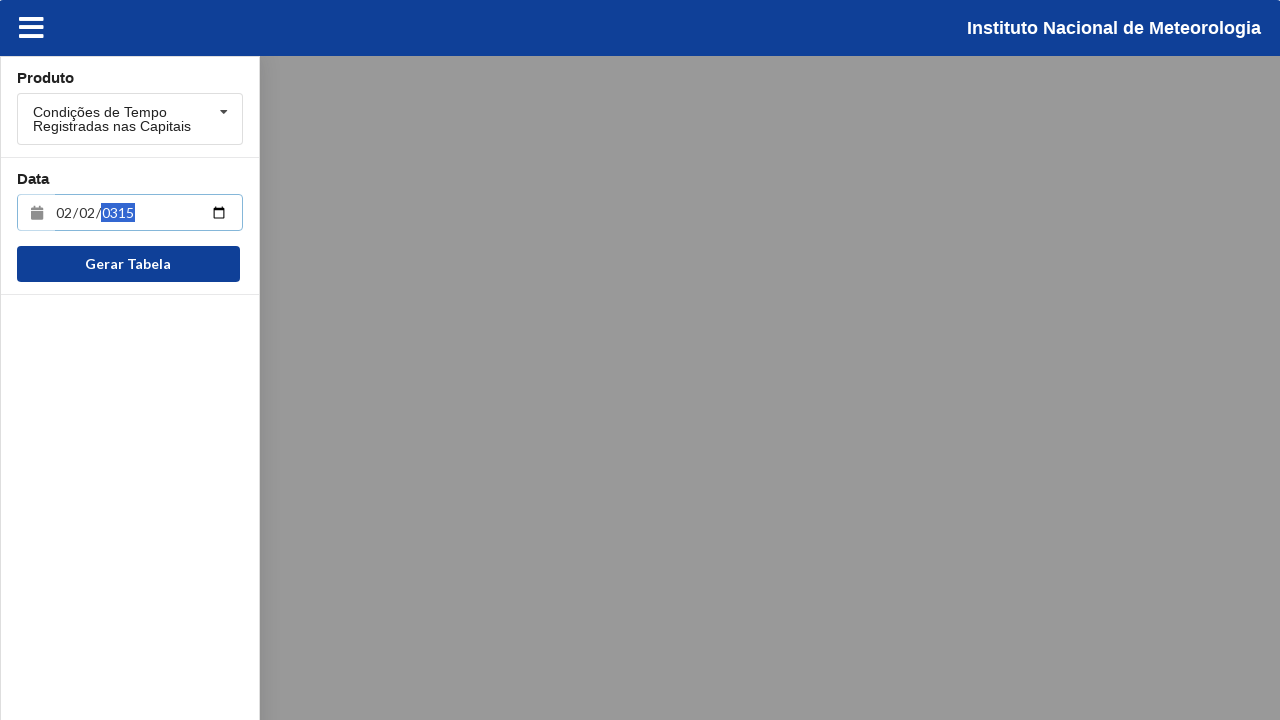

Clicked 'Gerar Tabela' (Generate Table) button at (128, 264) on internal:role=button >> nth=0
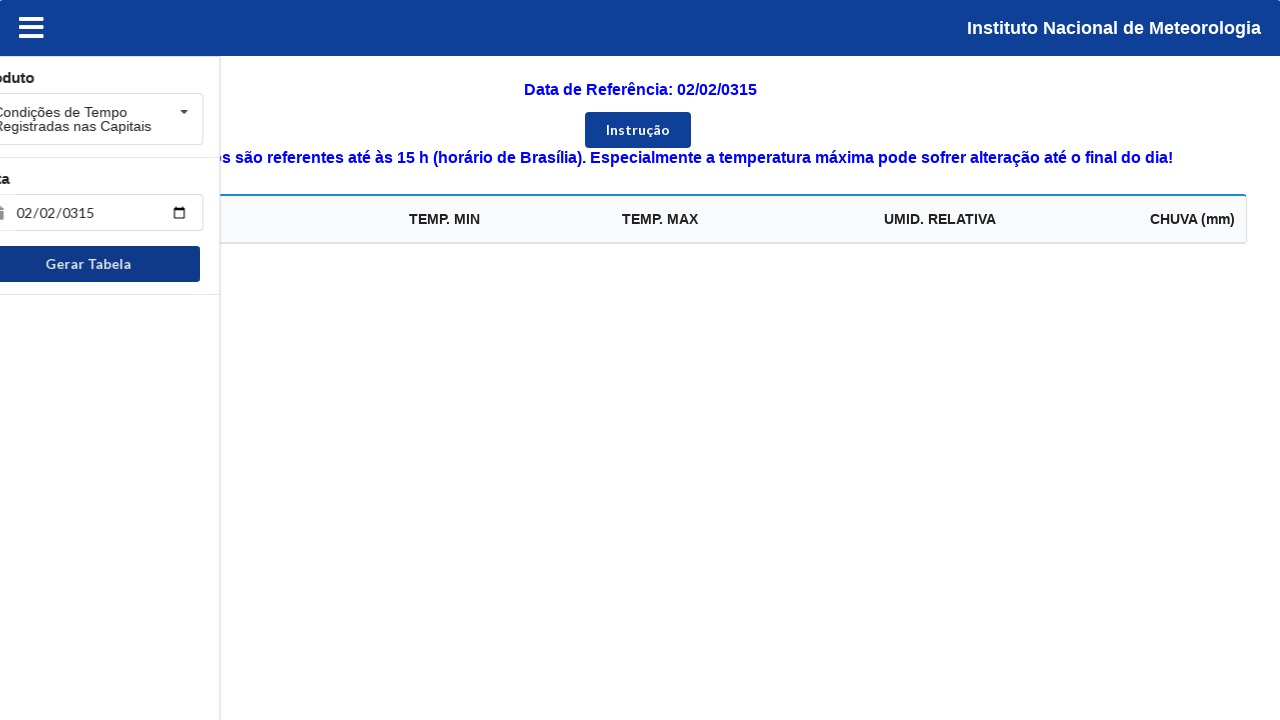

Located table element on page
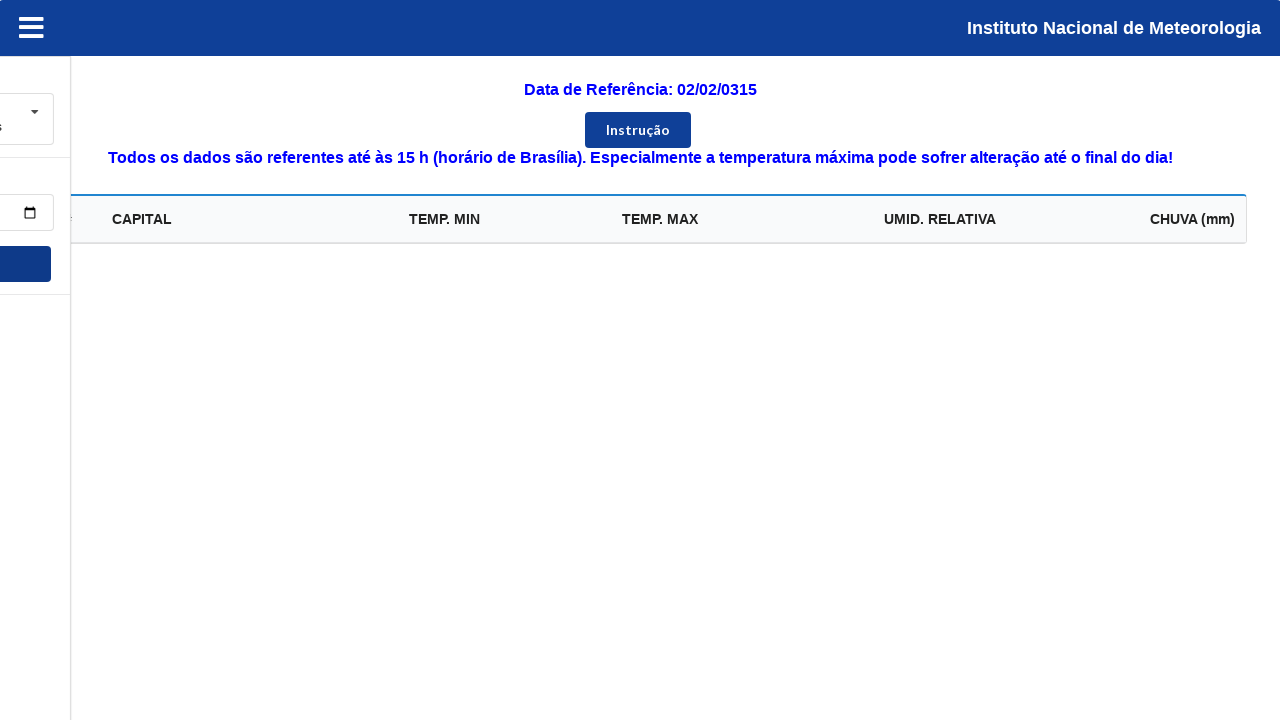

Table loaded successfully with at least one row
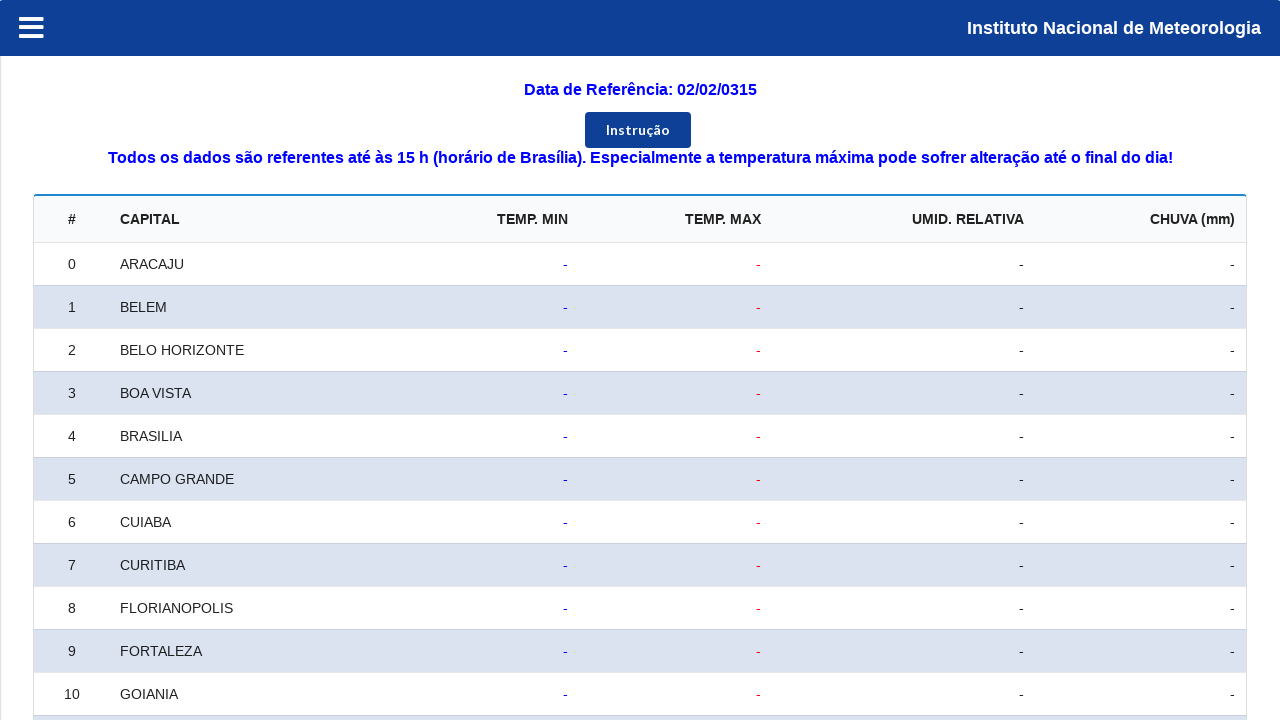

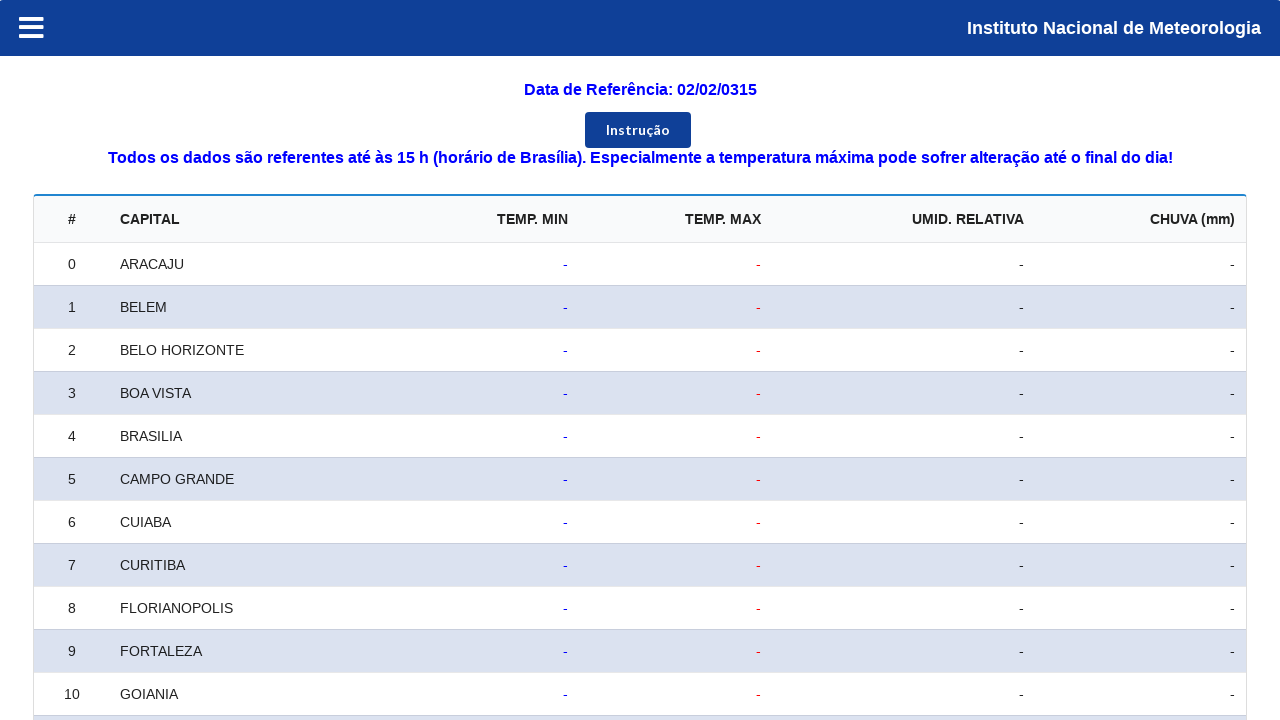